Tests that whitespace is trimmed from edited todo text

Starting URL: https://demo.playwright.dev/todomvc

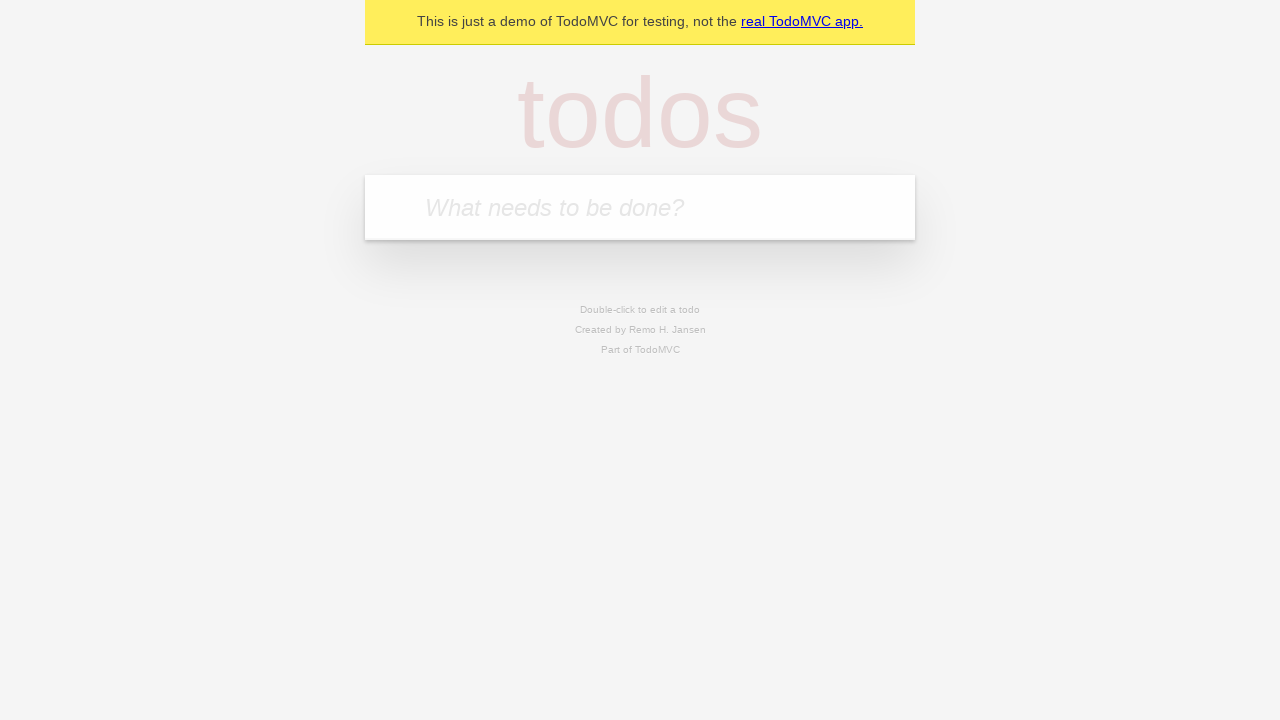

Filled input field with 'buy some cheese' on internal:attr=[placeholder="What needs to be done?"i]
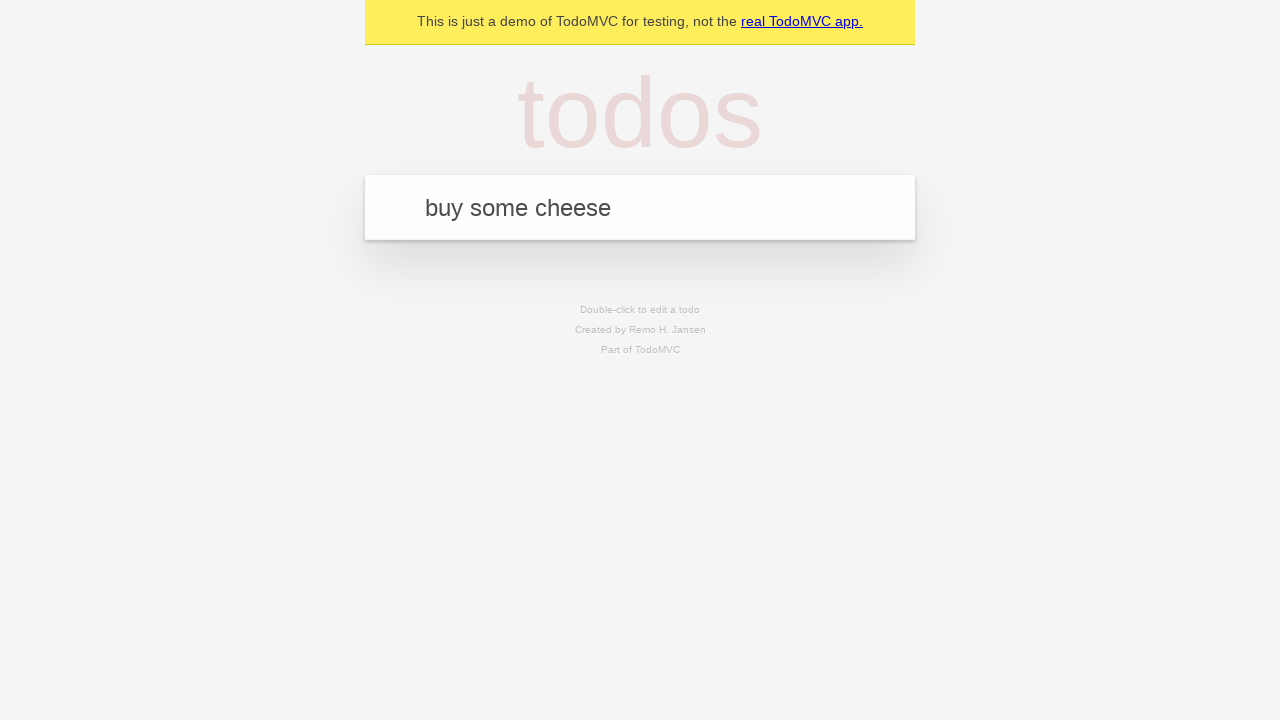

Pressed Enter to create first todo on internal:attr=[placeholder="What needs to be done?"i]
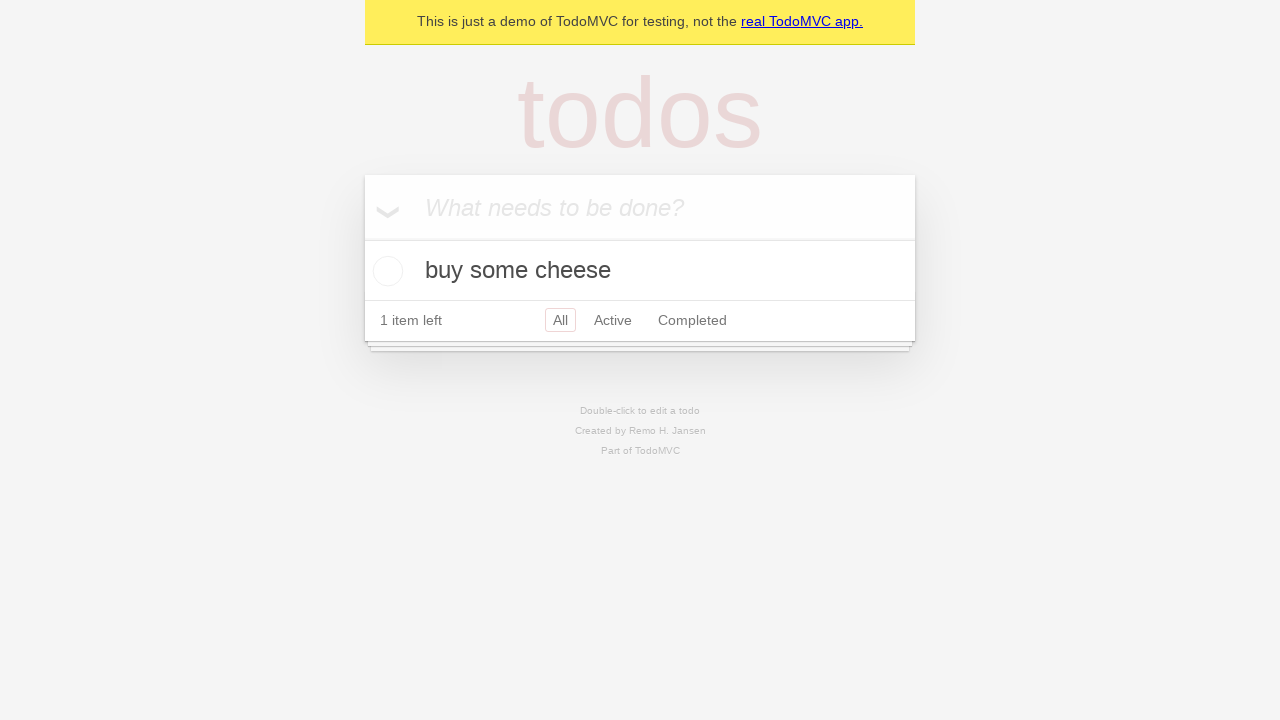

Filled input field with 'feed the cat' on internal:attr=[placeholder="What needs to be done?"i]
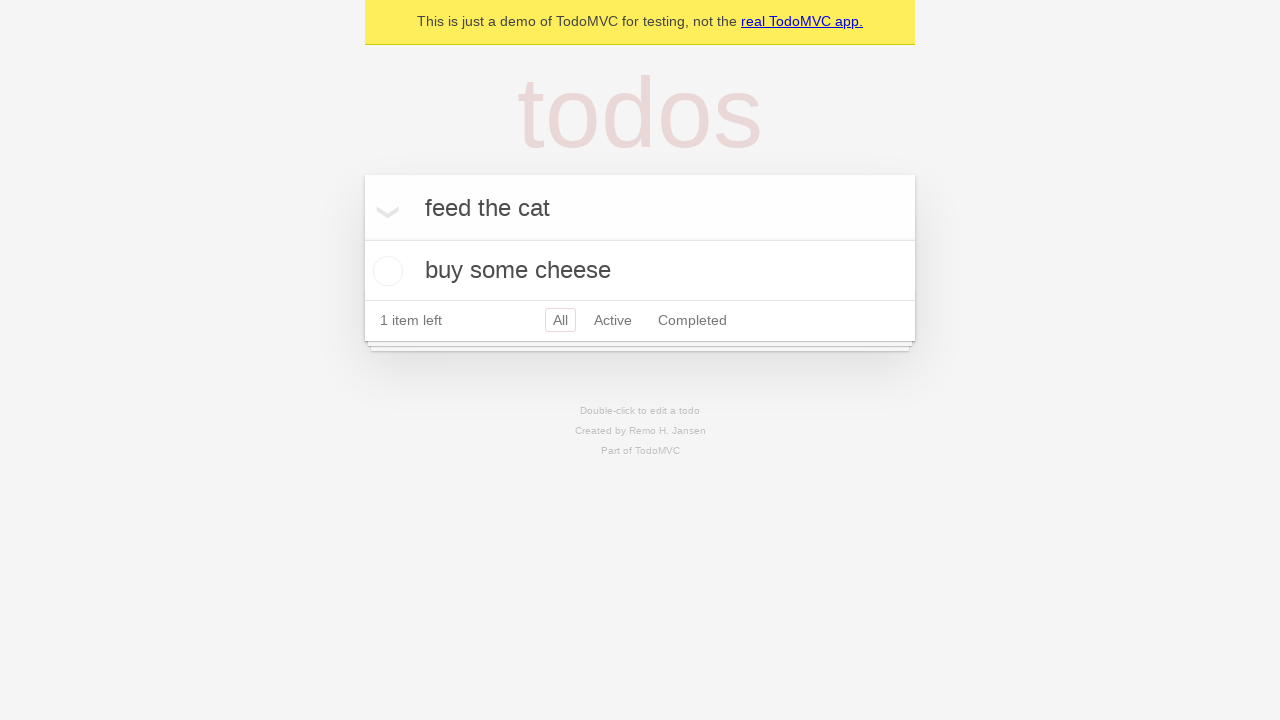

Pressed Enter to create second todo on internal:attr=[placeholder="What needs to be done?"i]
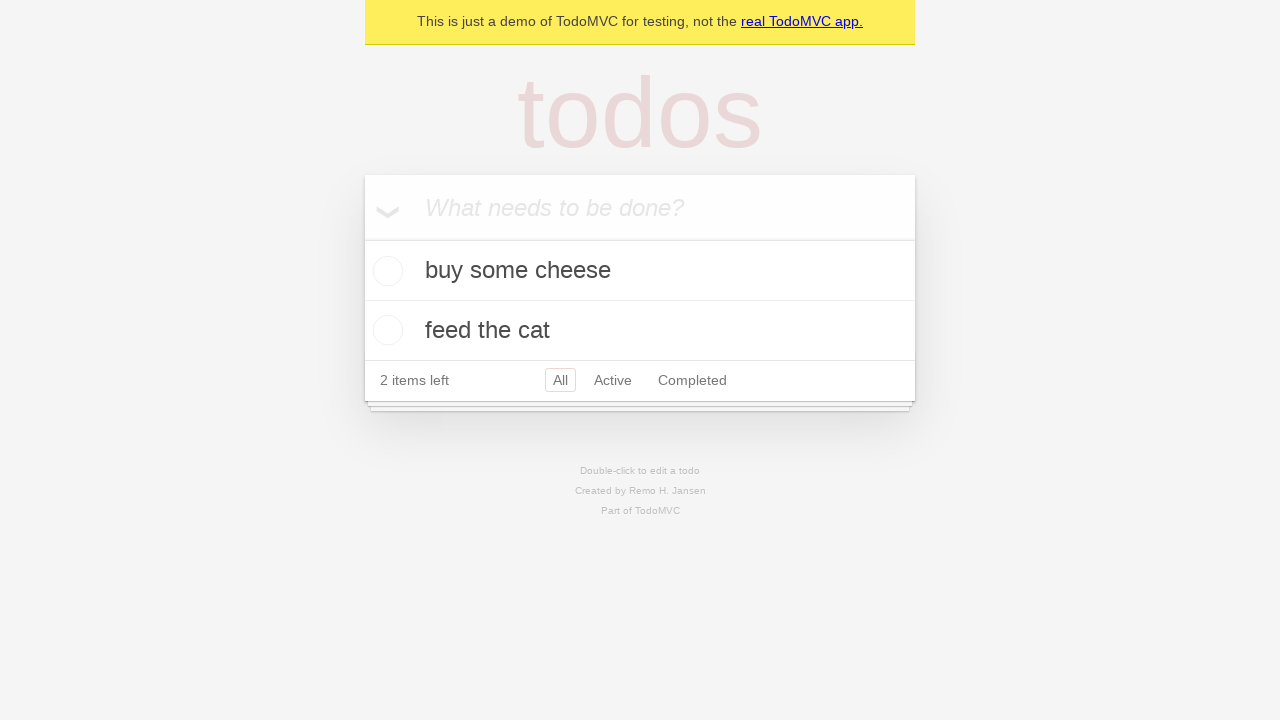

Filled input field with 'book a doctors appointment' on internal:attr=[placeholder="What needs to be done?"i]
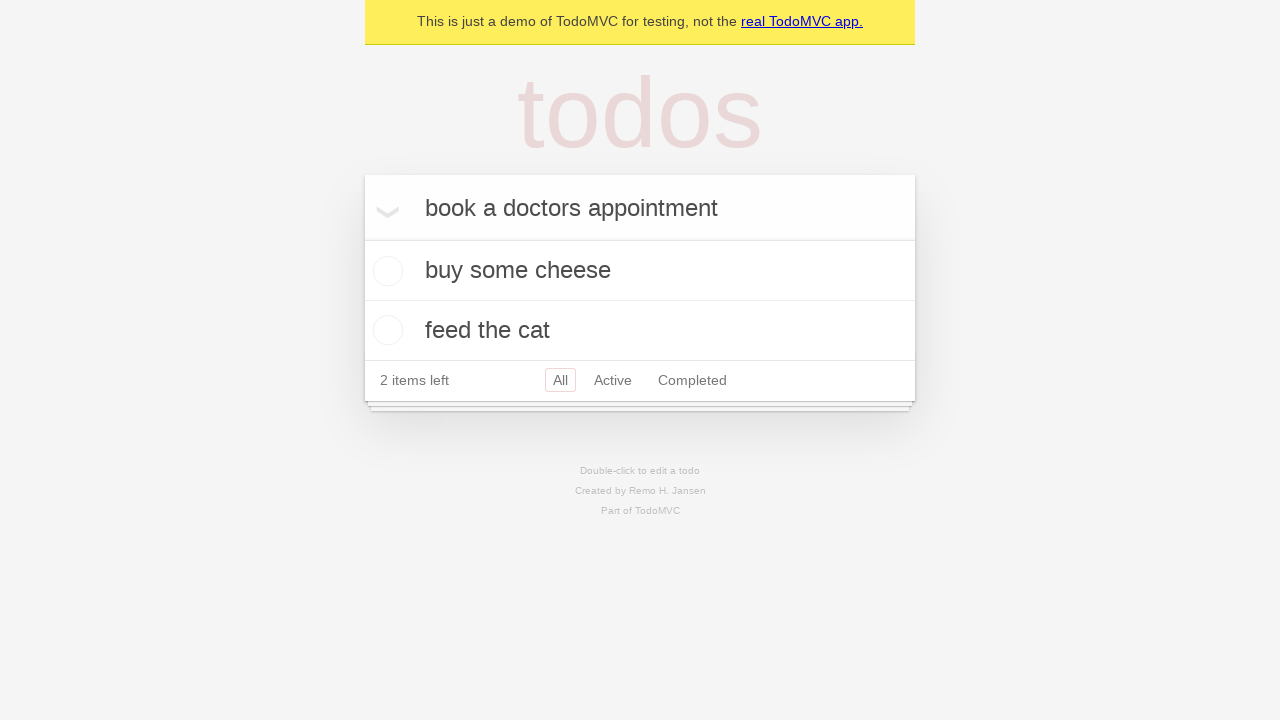

Pressed Enter to create third todo on internal:attr=[placeholder="What needs to be done?"i]
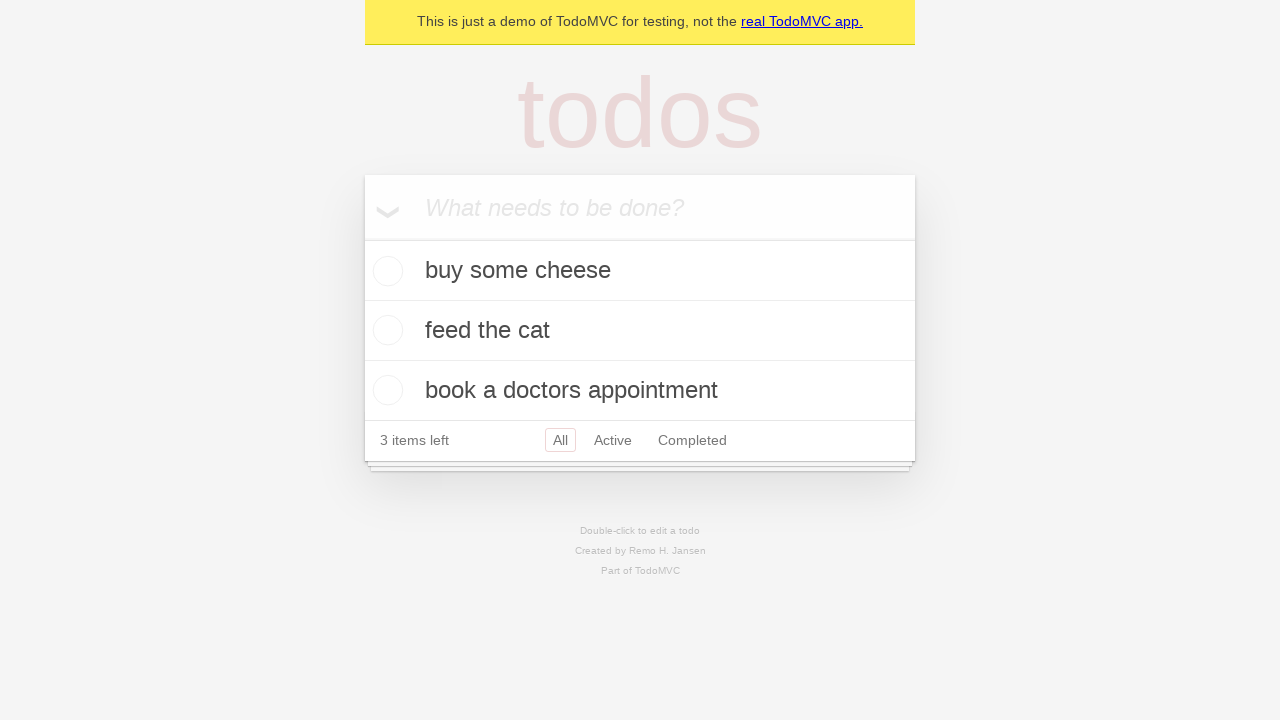

Double-clicked second todo to enter edit mode at (640, 331) on internal:testid=[data-testid="todo-item"s] >> nth=1
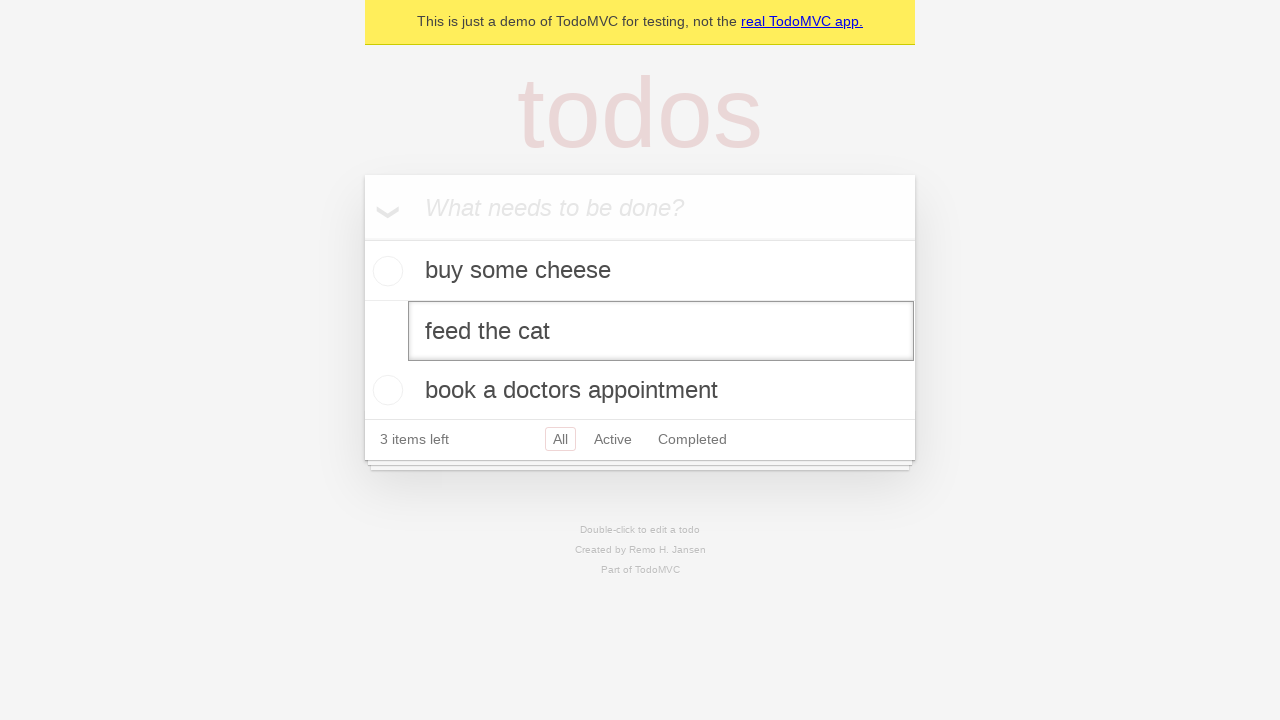

Filled edit field with text containing leading and trailing whitespace: '    buy some sausages    ' on internal:testid=[data-testid="todo-item"s] >> nth=1 >> internal:role=textbox[nam
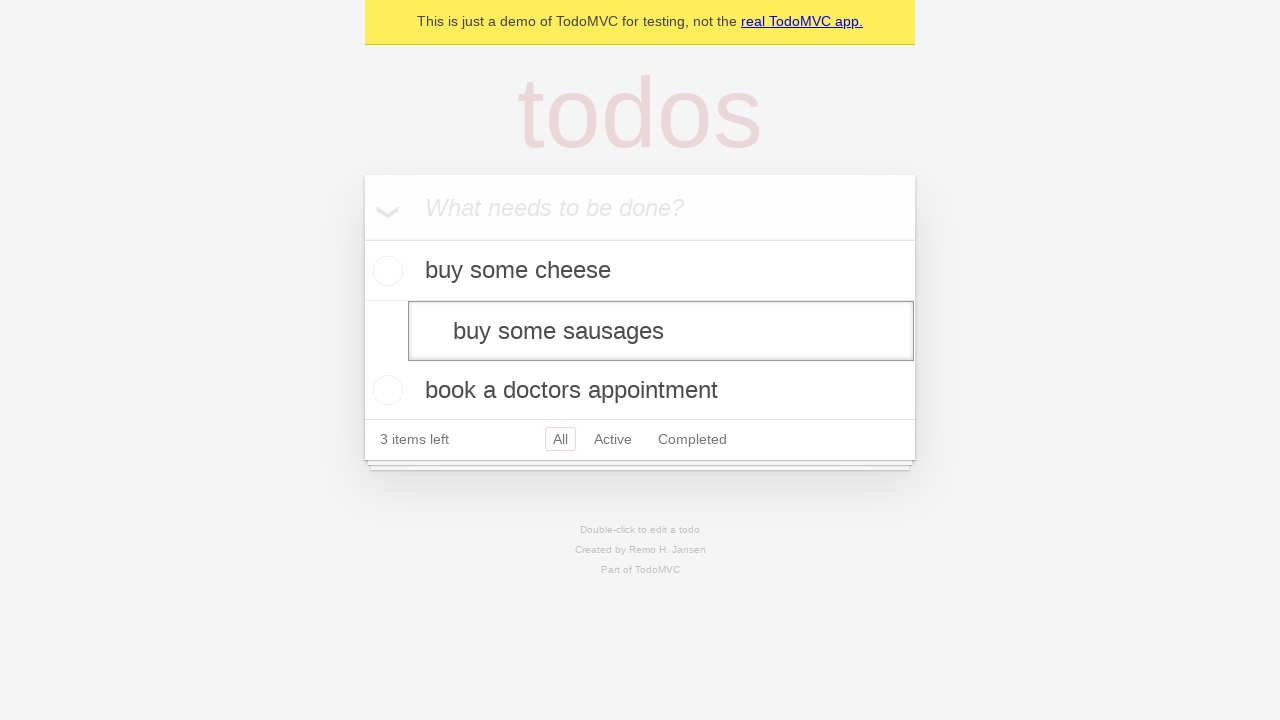

Pressed Enter to save edited todo and verify whitespace is trimmed on internal:testid=[data-testid="todo-item"s] >> nth=1 >> internal:role=textbox[nam
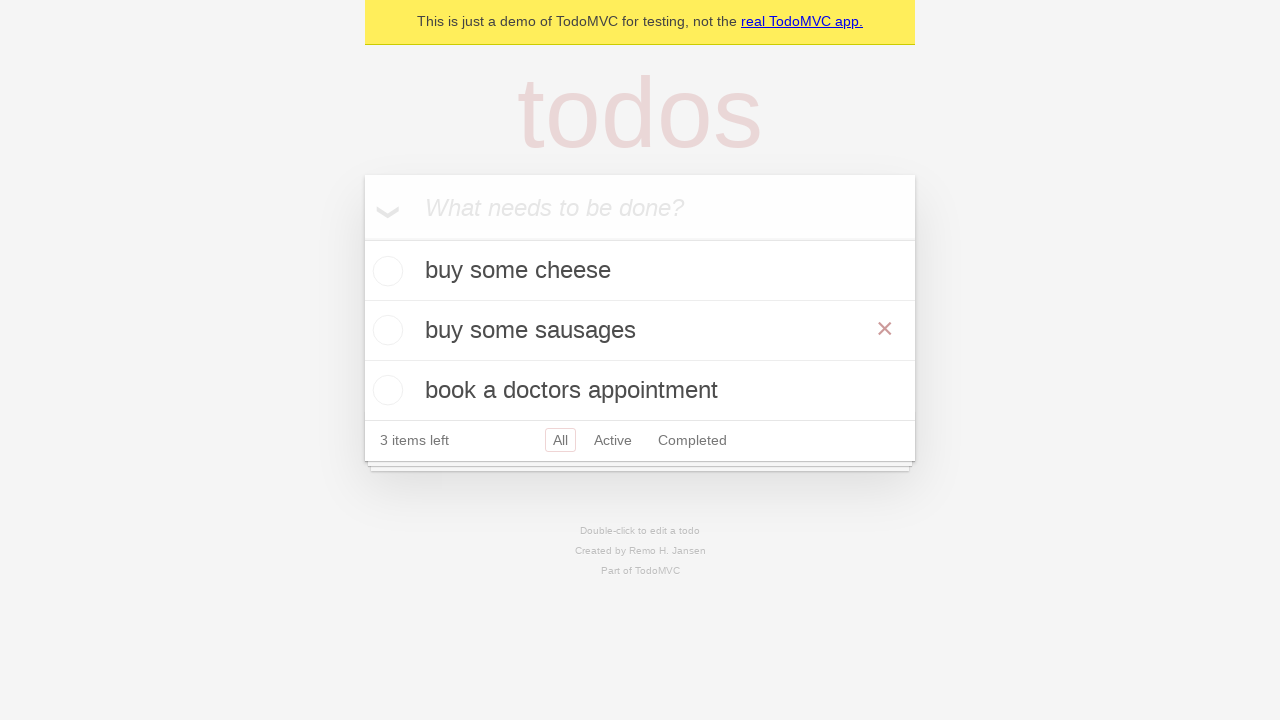

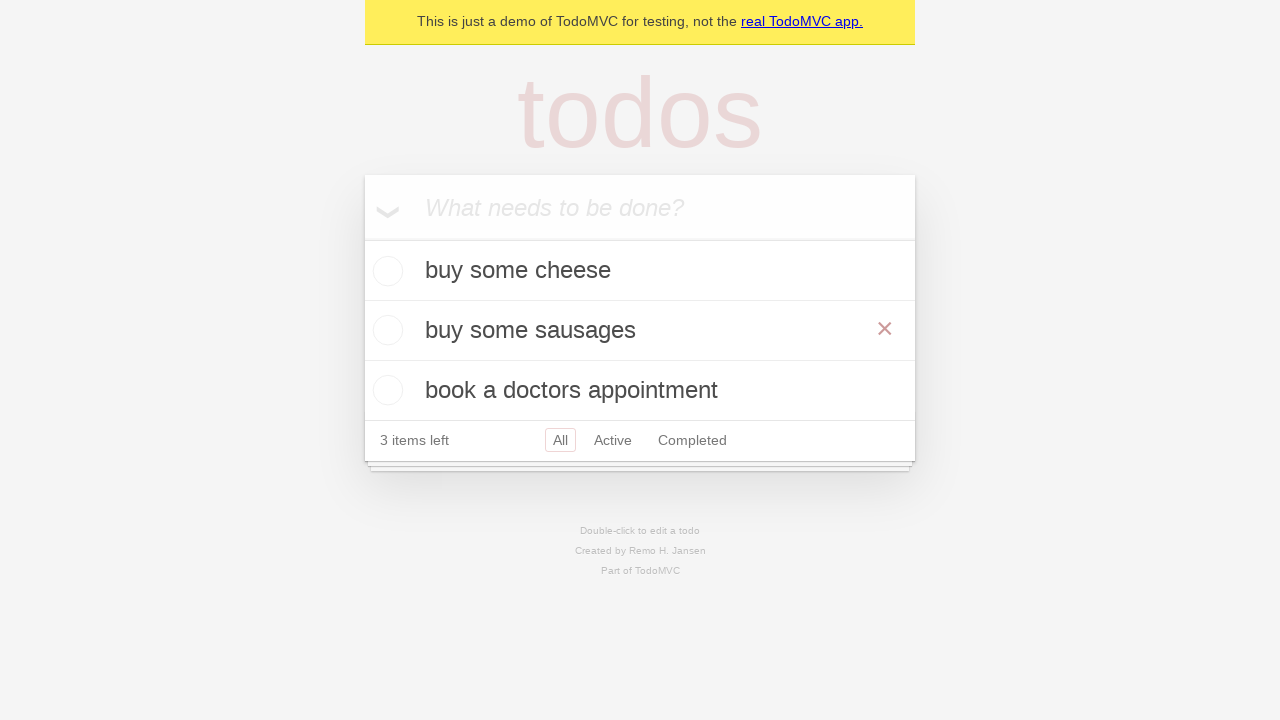